Tests navigation on the CURA Healthcare demo site by clicking the "Make Appointment" button and verifying the page title.

Starting URL: https://katalon-demo-cura.herokuapp.com/

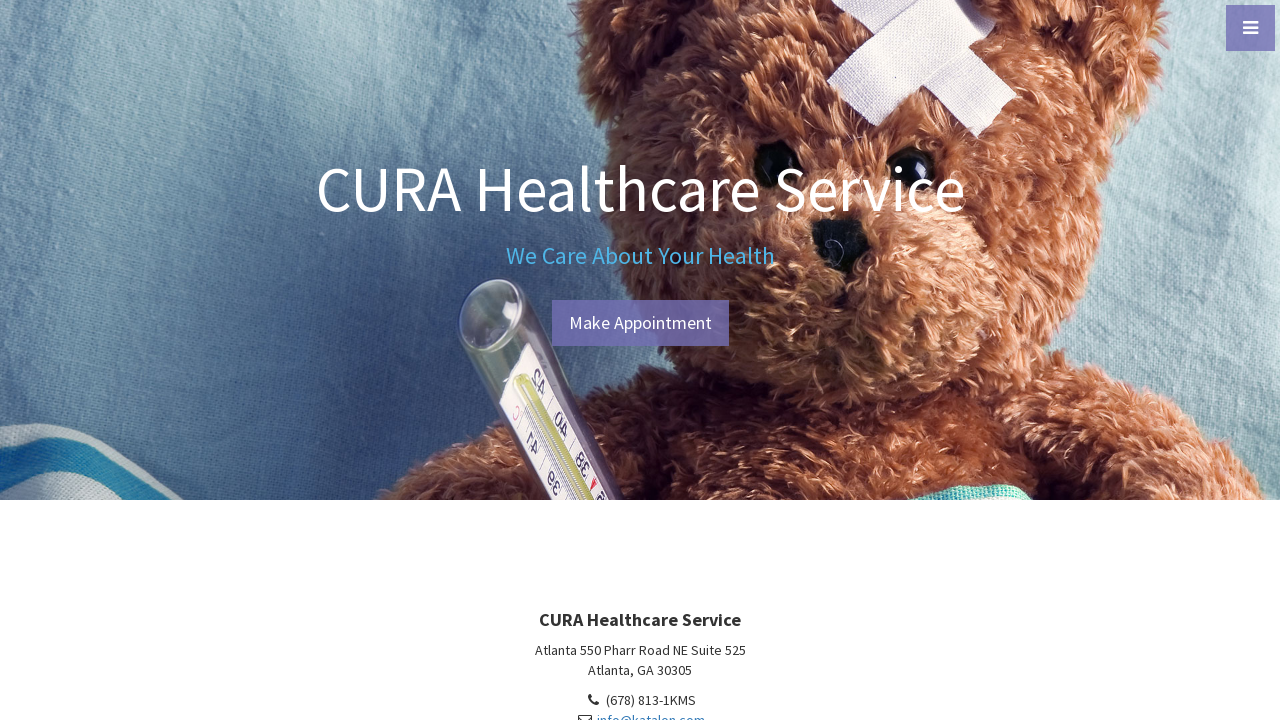

Set viewport to 1920x1080
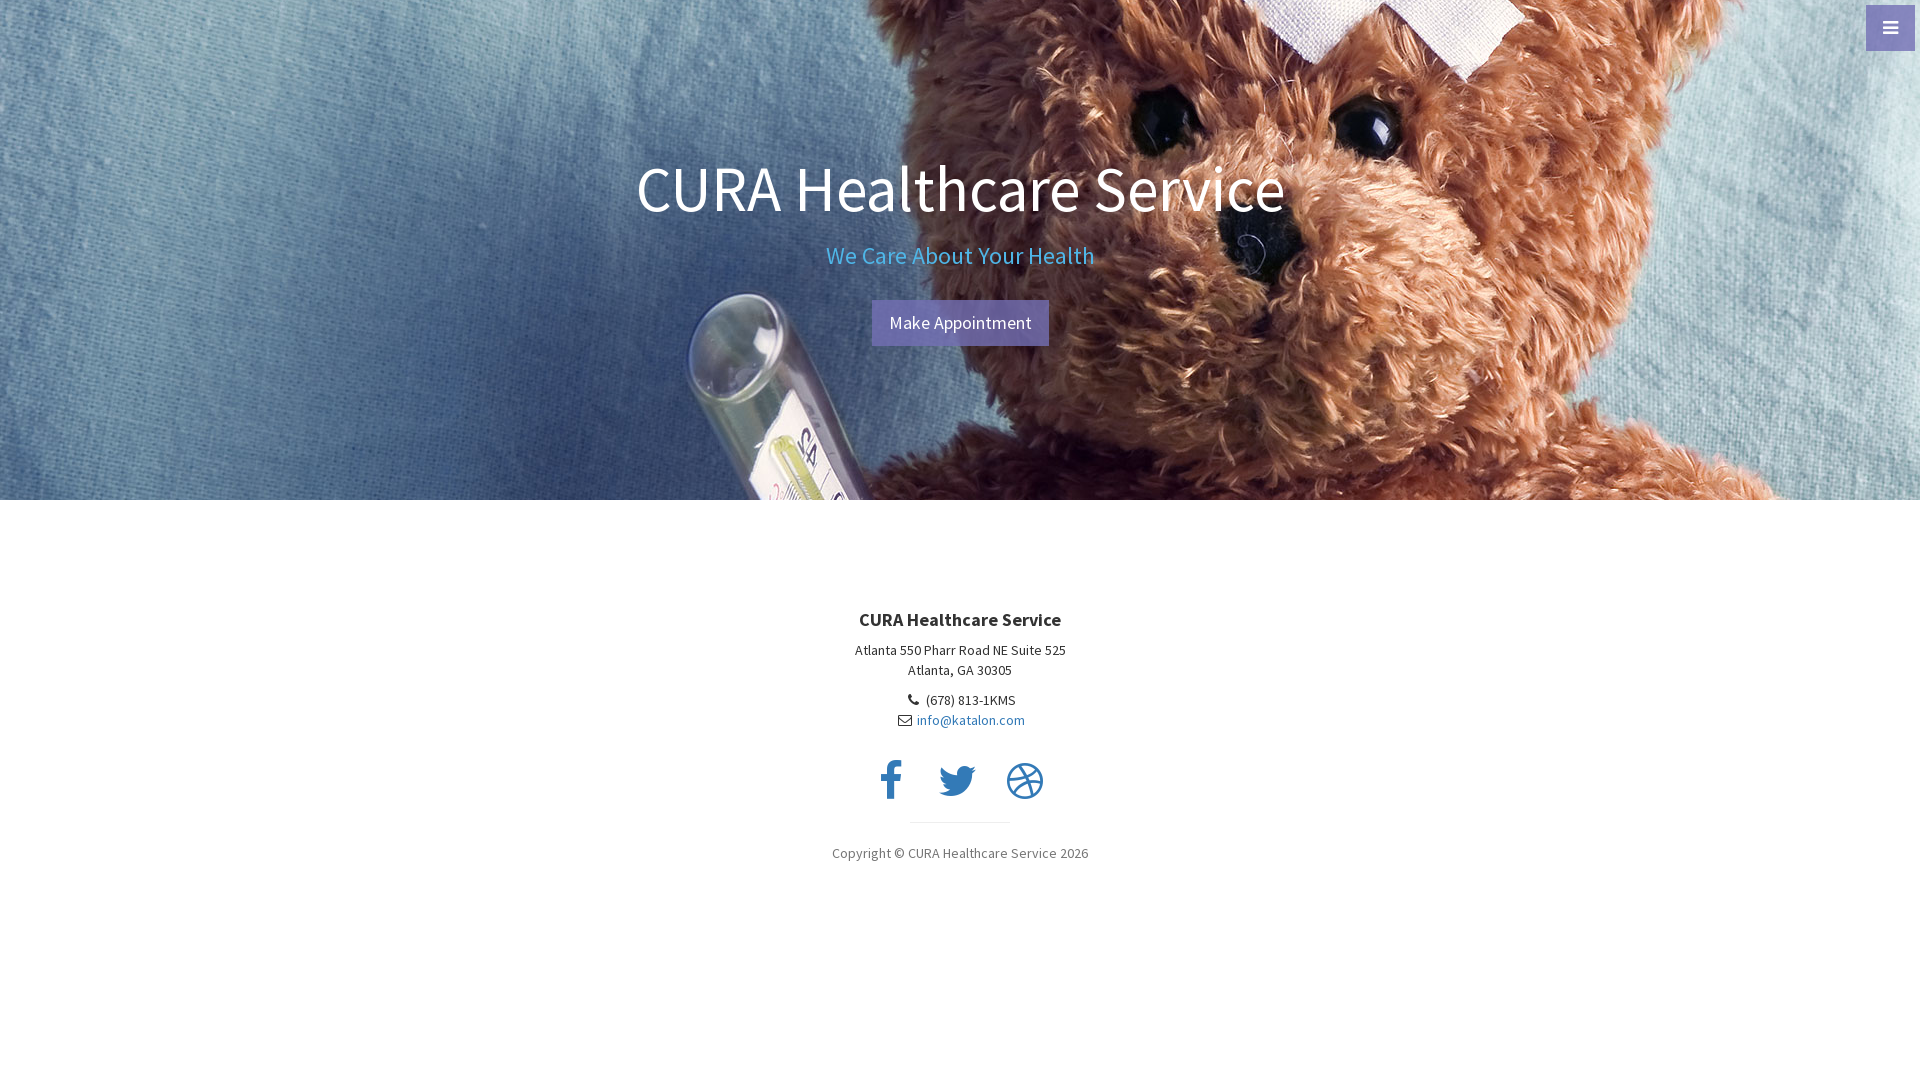

Clicked 'Make Appointment' link (first selector) at (960, 323) on a:has-text('Make')
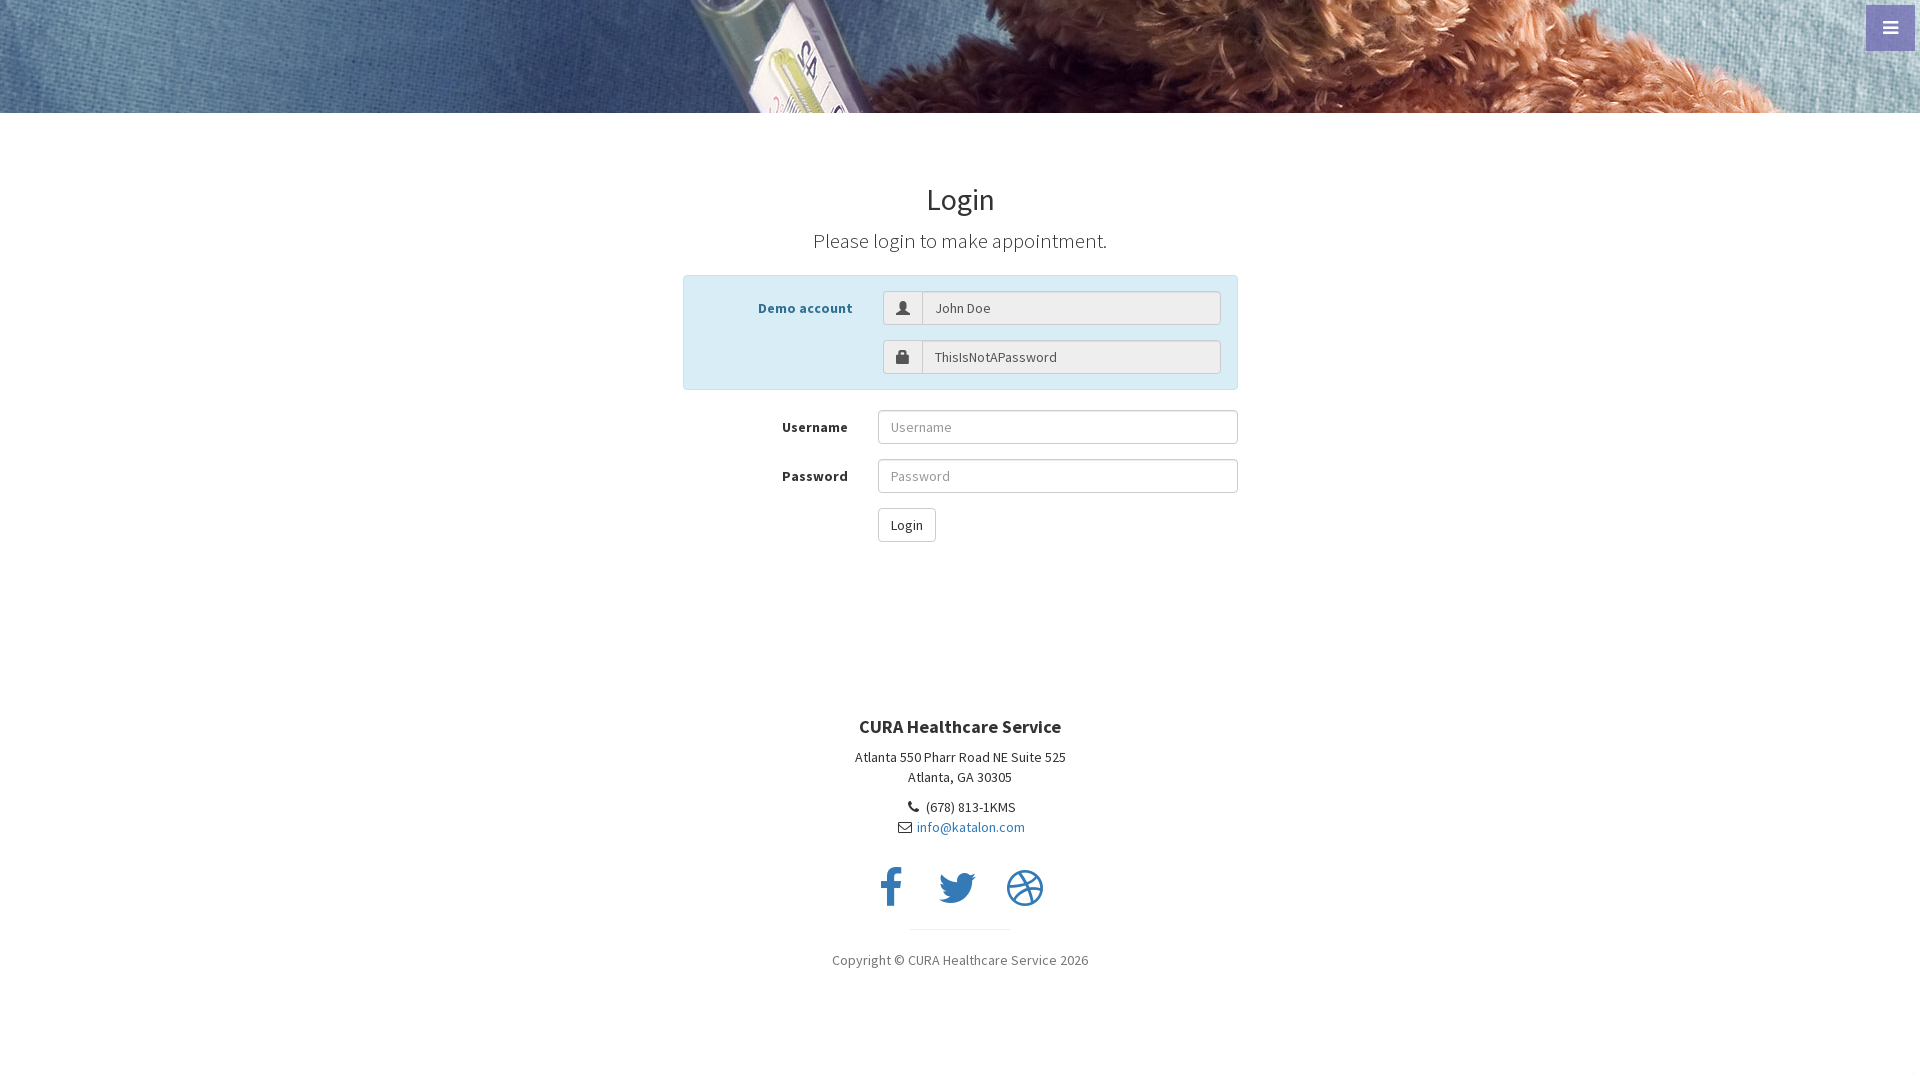

Clicked 'Make Appointment' link (second selector) at (960, 323) on a:text-is('Make Appointment')
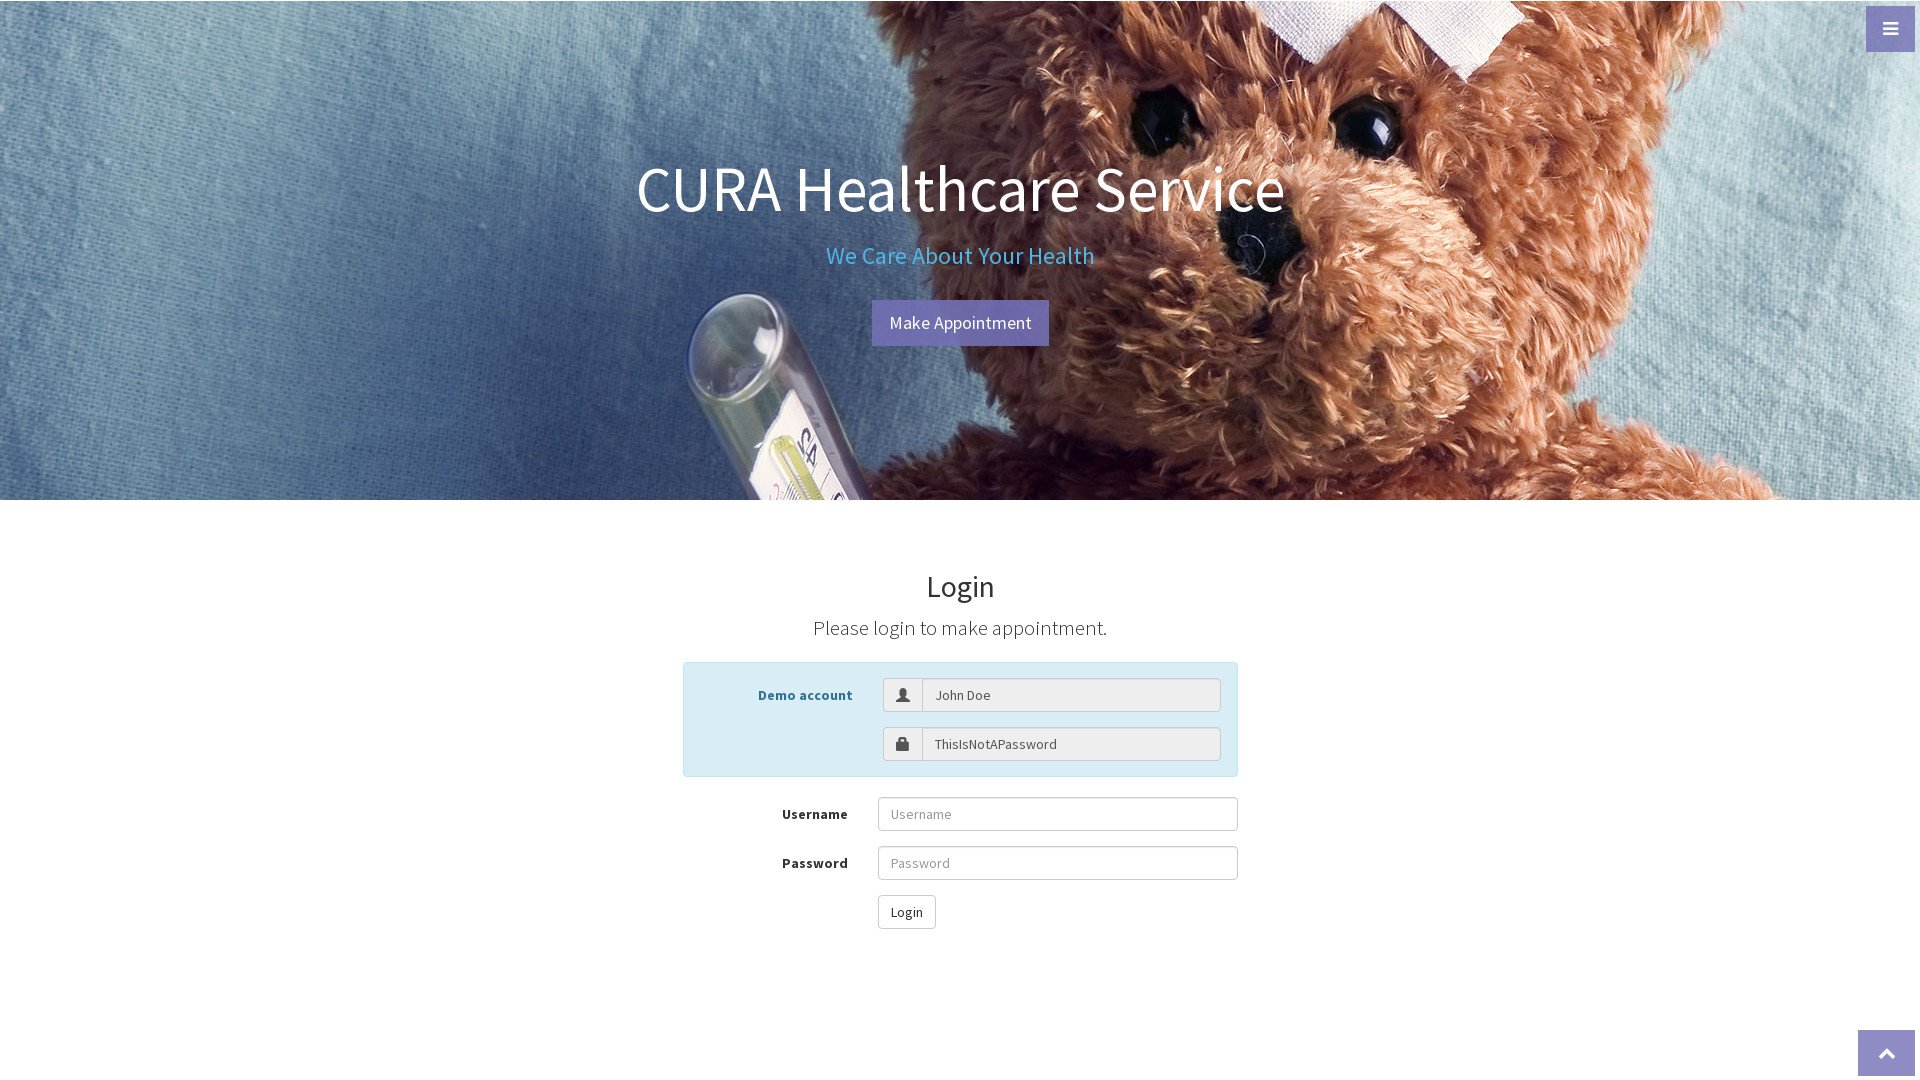

Verified page title is 'CURA Healthcare Service'
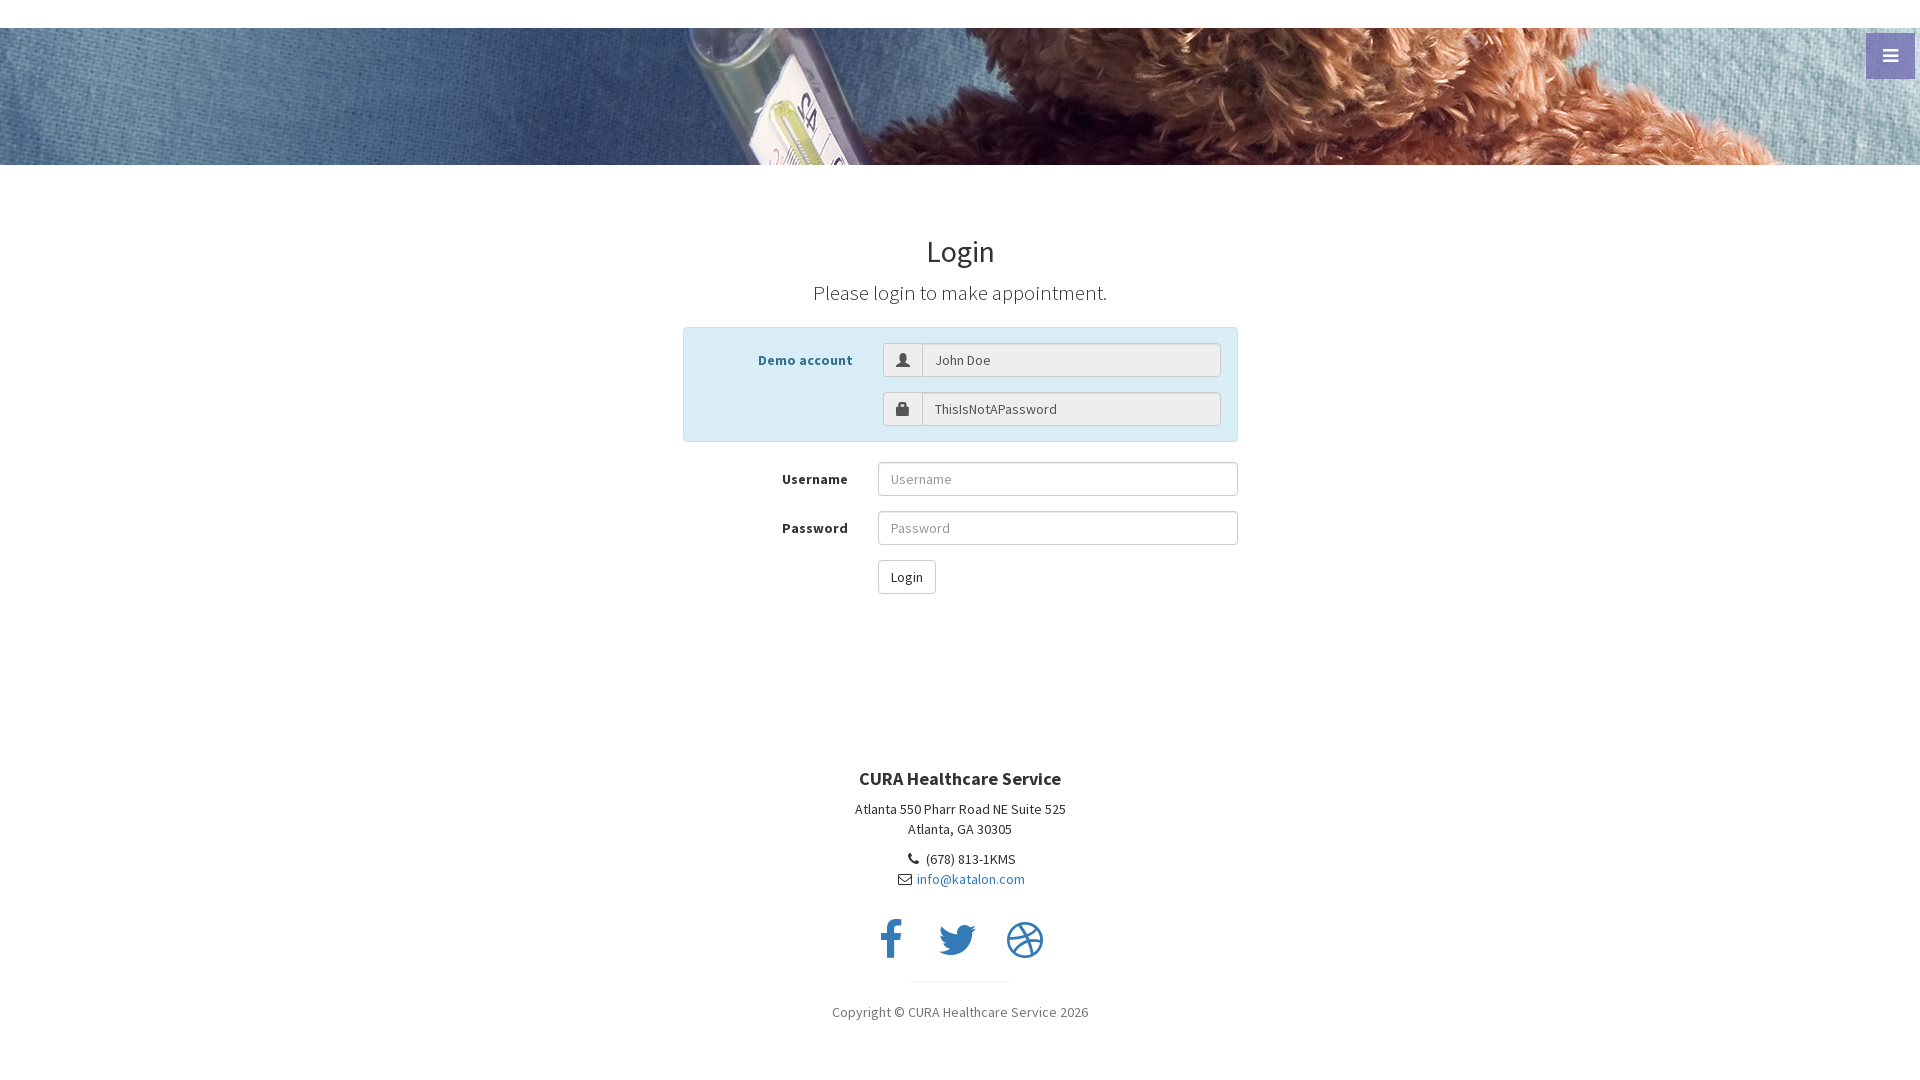

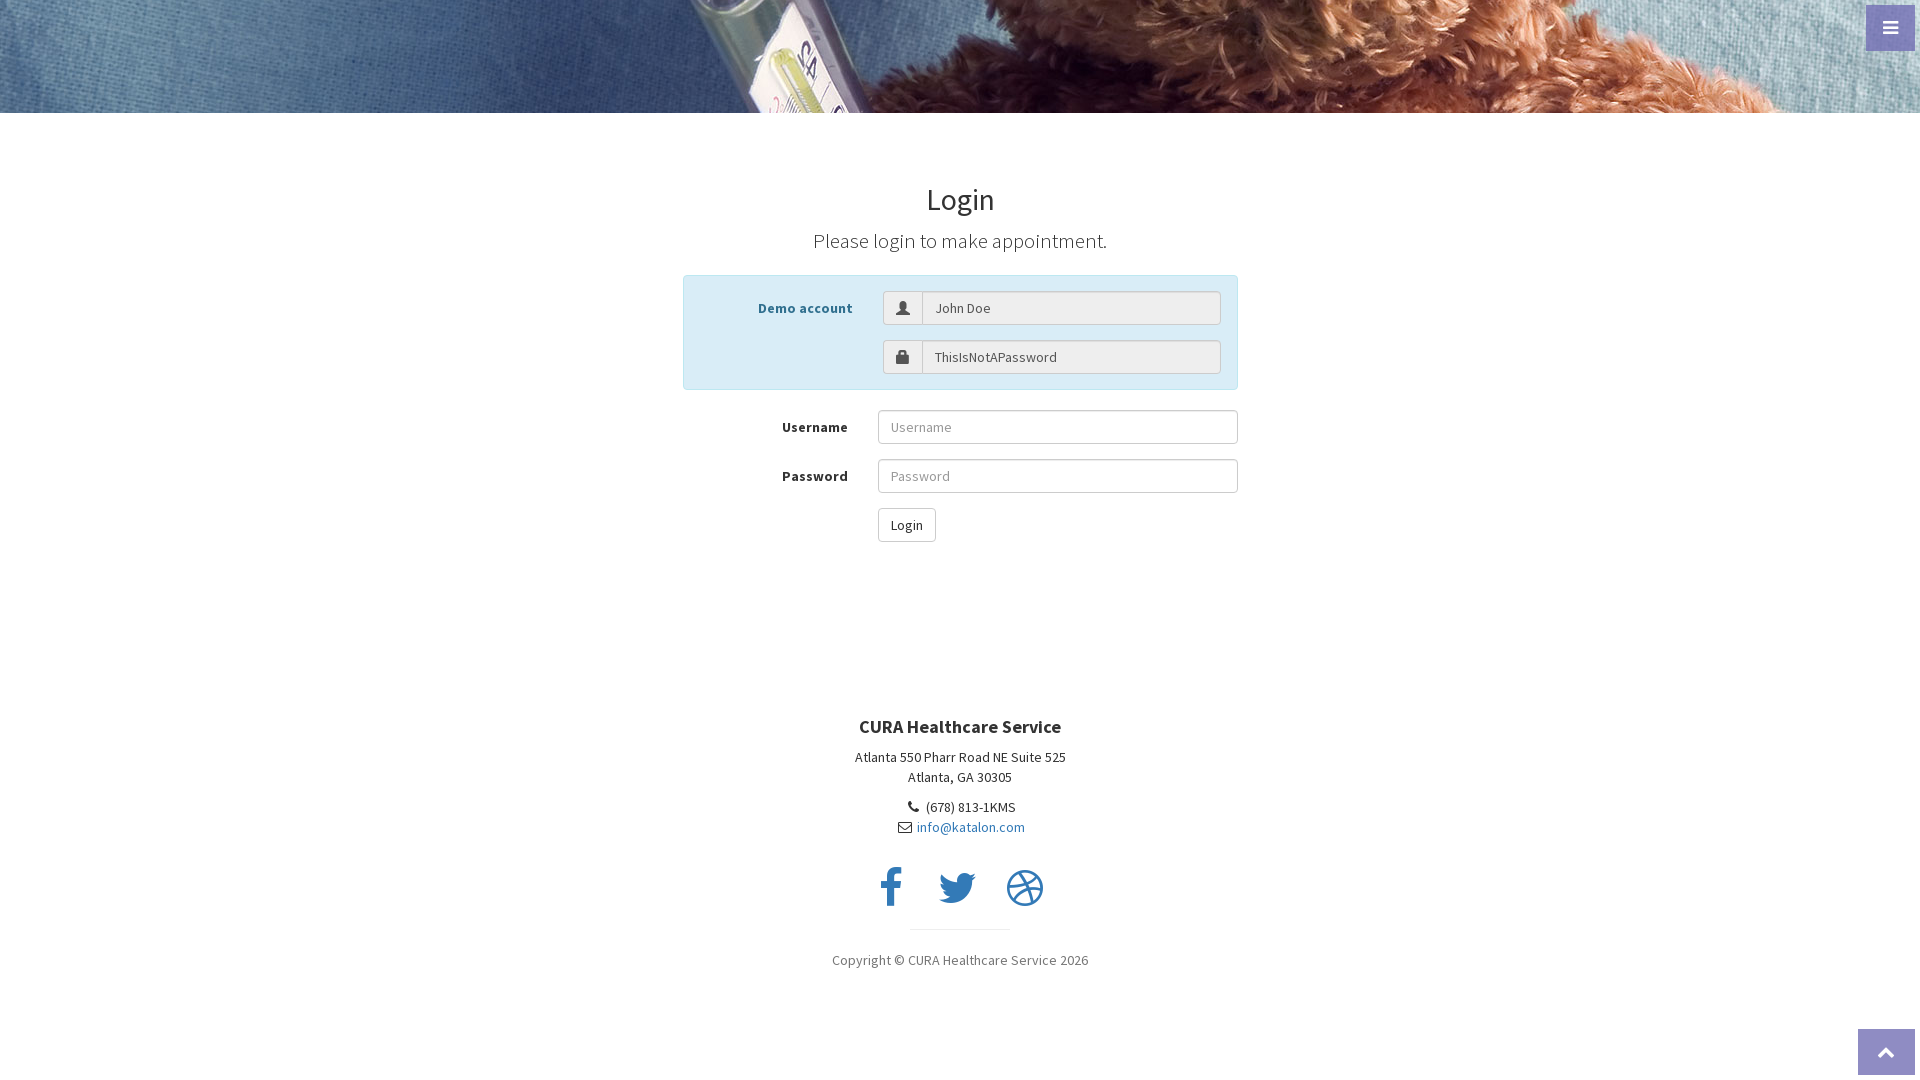